Tests drag and drop functionality by dragging an image element into an empty box

Starting URL: https://formy-project.herokuapp.com/dragdrop

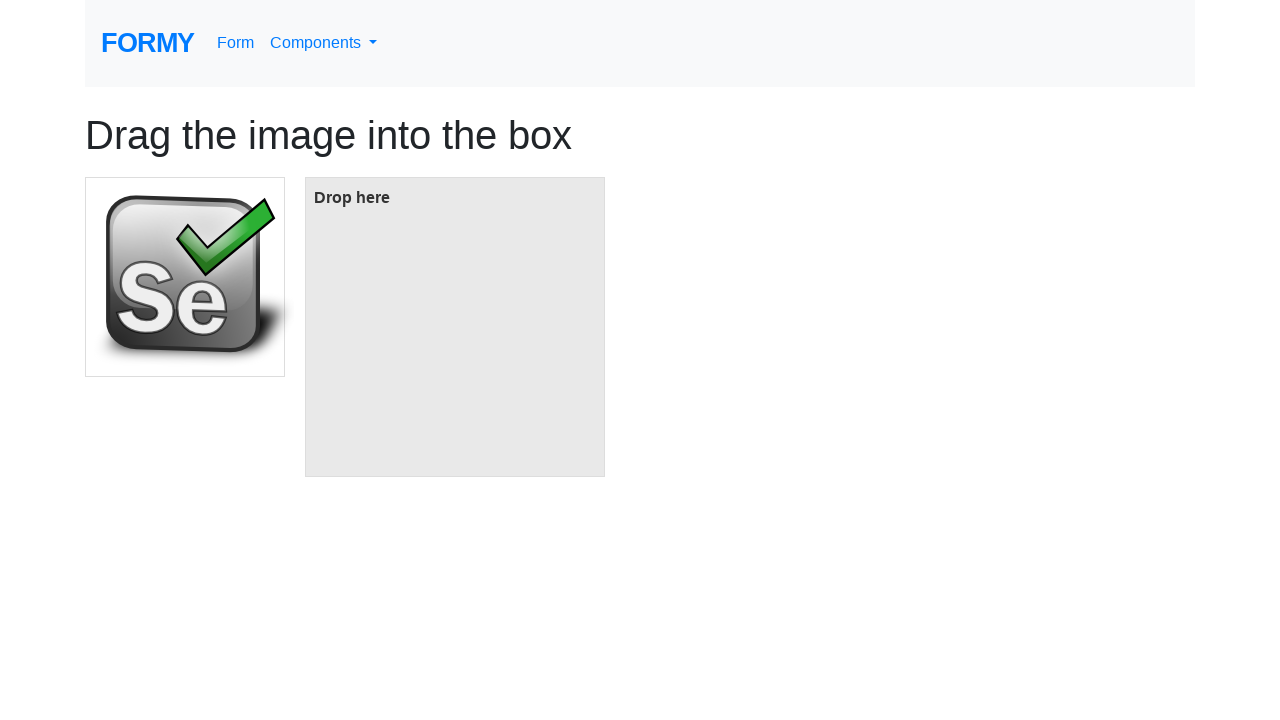

Located the image element
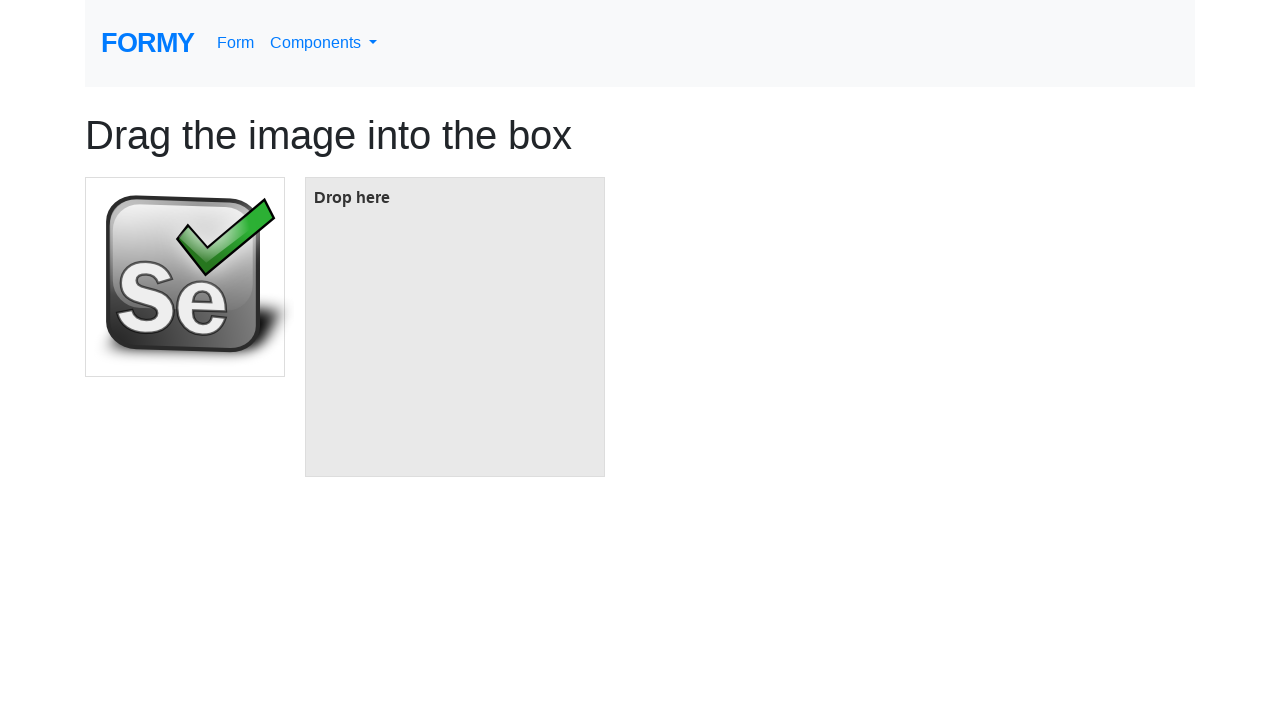

Located the empty box element
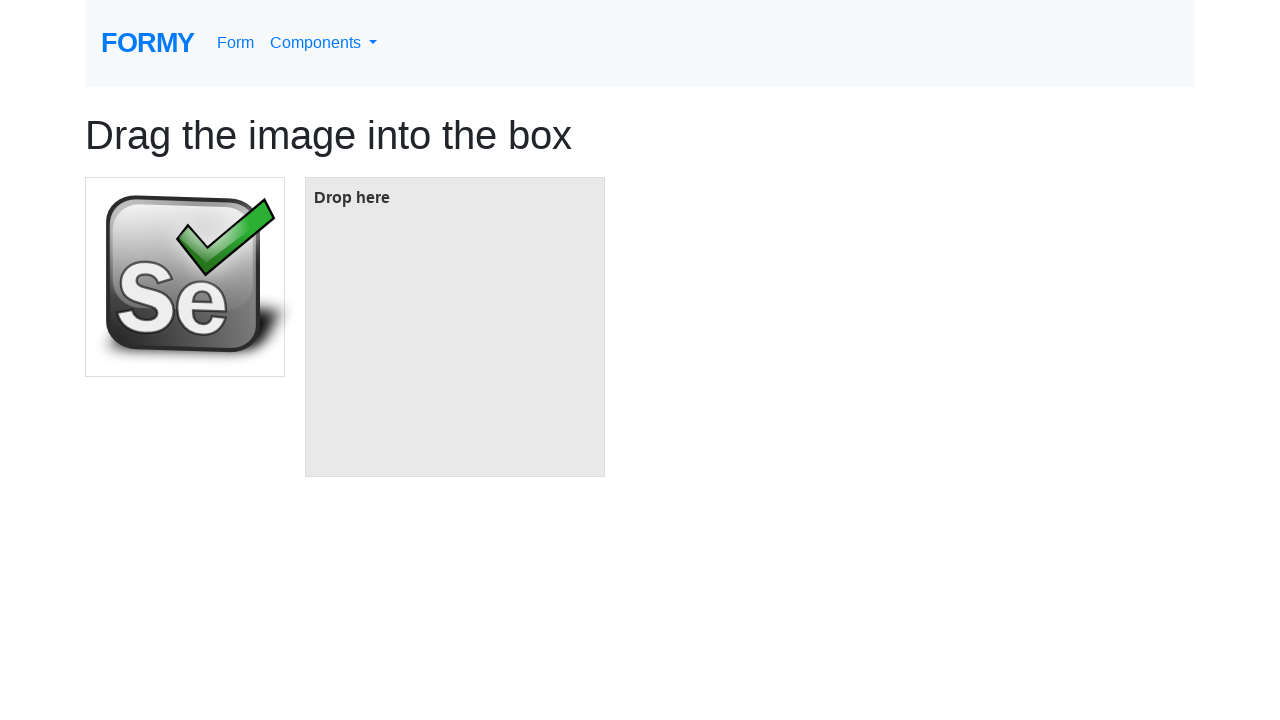

Dragged image element into empty box at (455, 327)
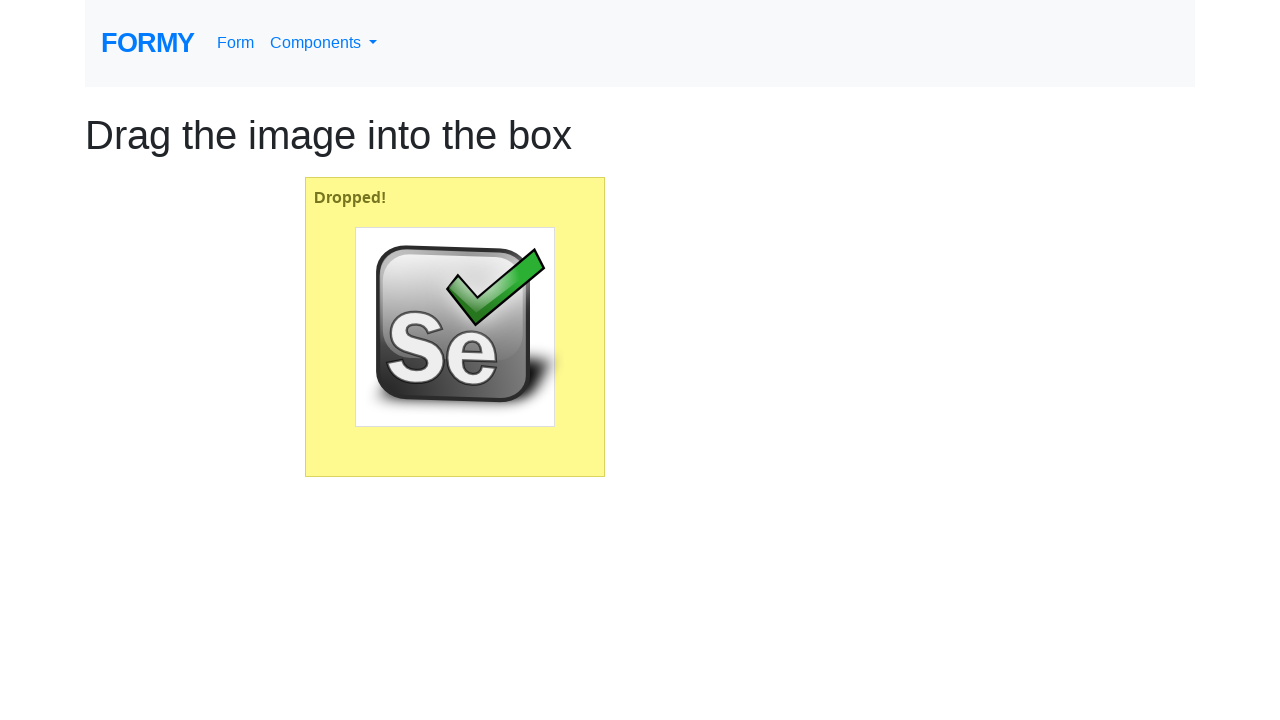

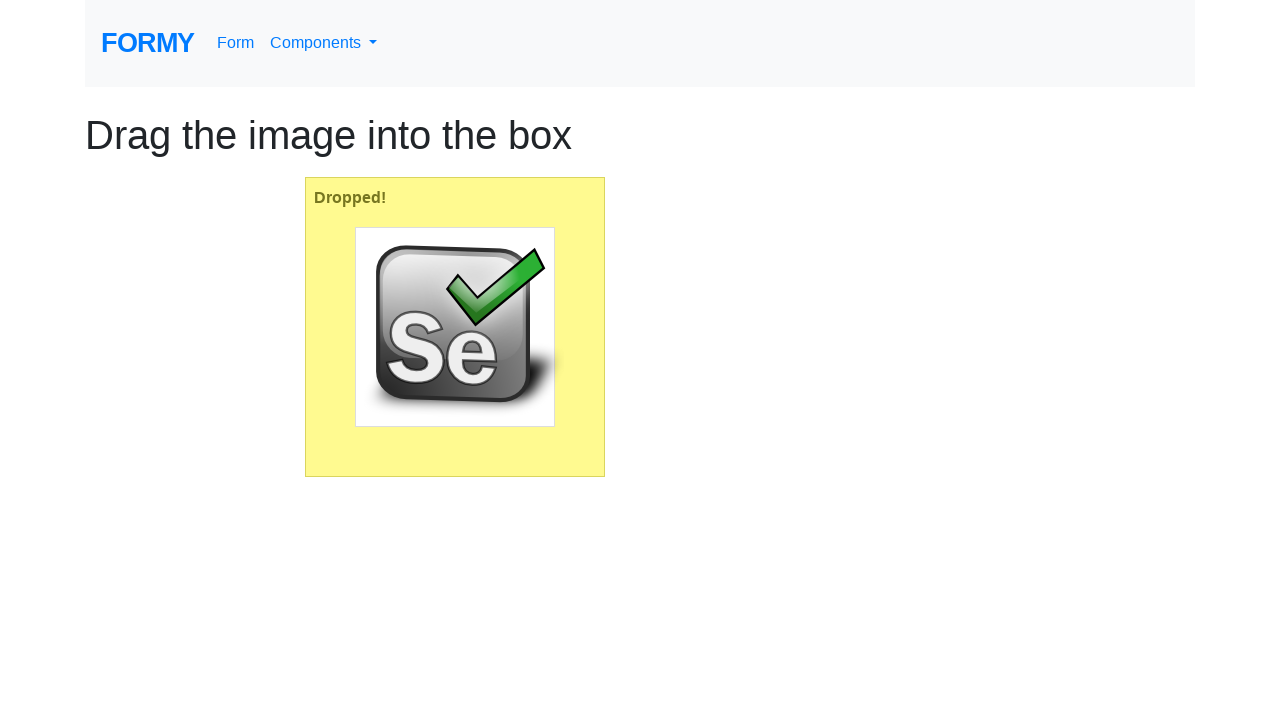